Tests checkbox interactions by selecting the first checkbox if unselected and deselecting the second checkbox if selected

Starting URL: https://the-internet.herokuapp.com/checkboxes

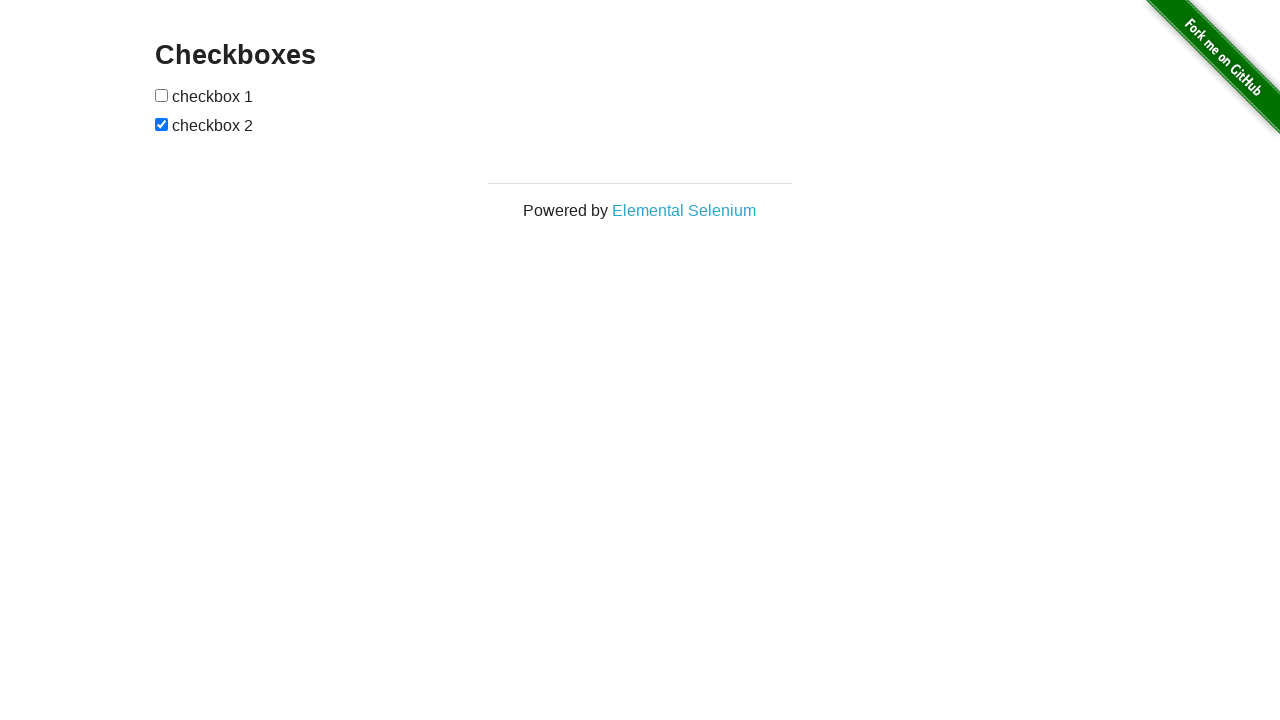

Navigated to checkboxes page
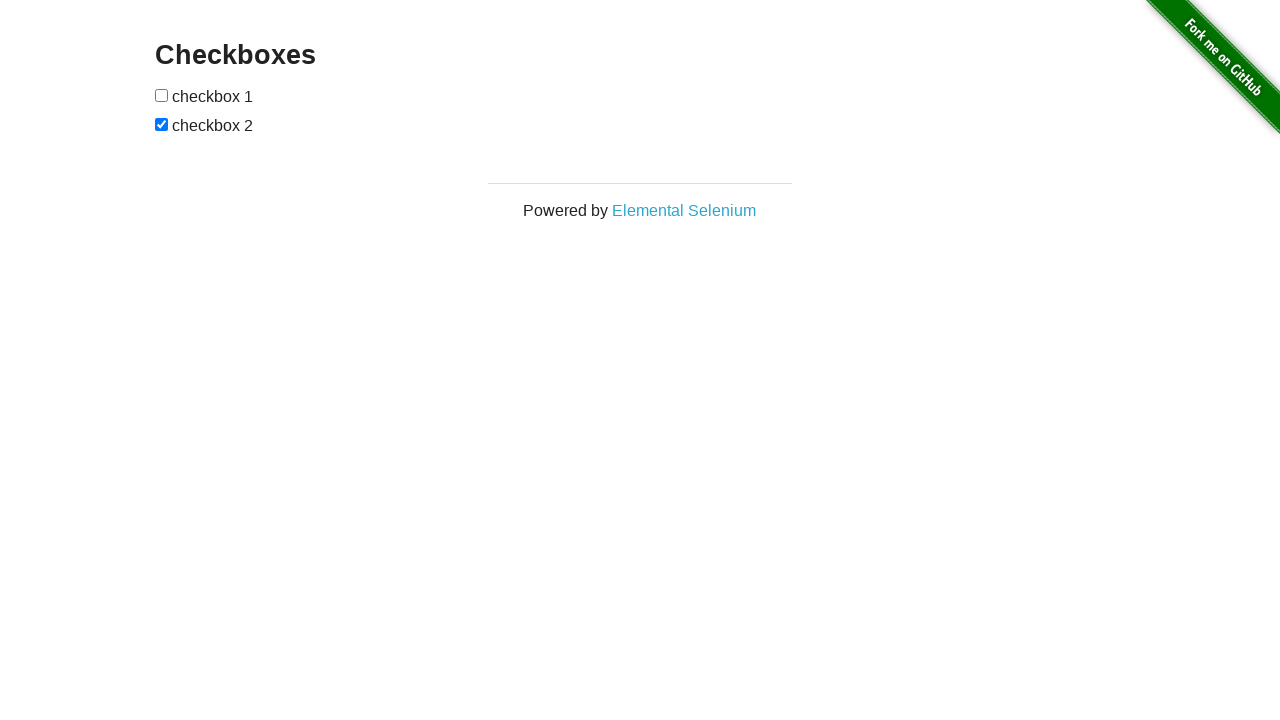

Located first checkbox element
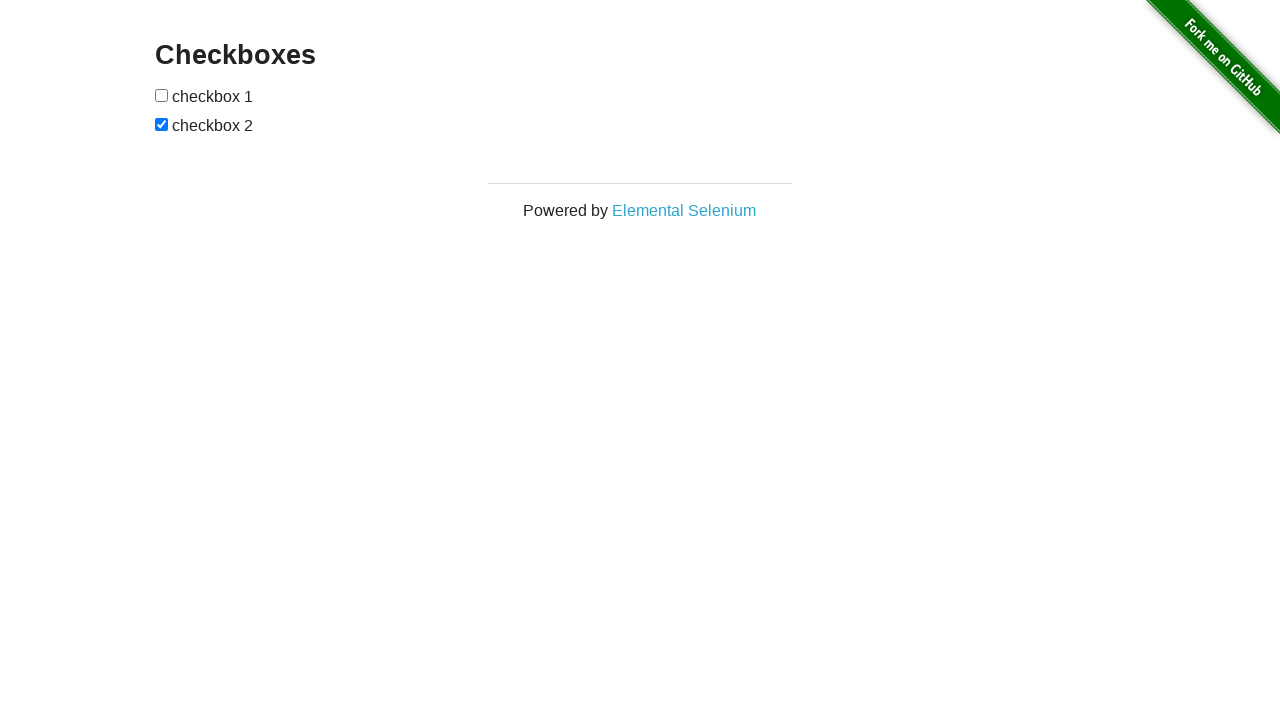

Checked first checkbox state: unchecked
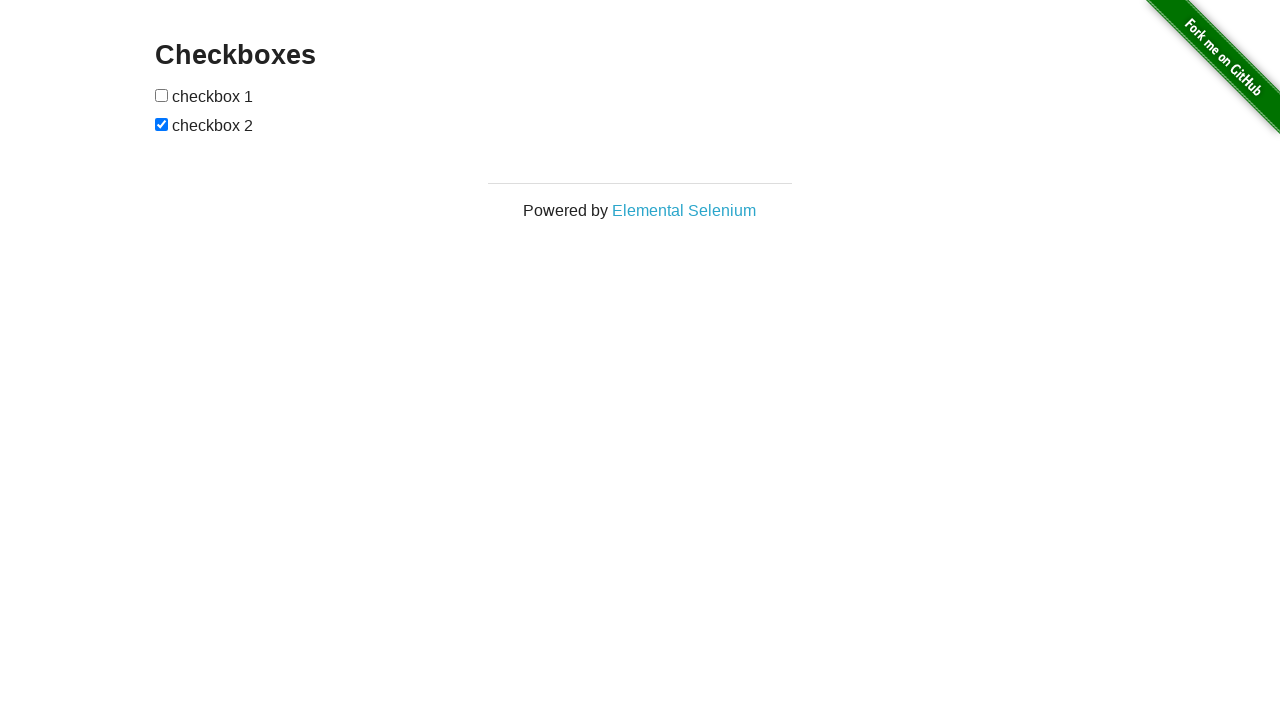

Clicked first checkbox to select it at (162, 95) on xpath=//form[@id='checkboxes']/input[1]
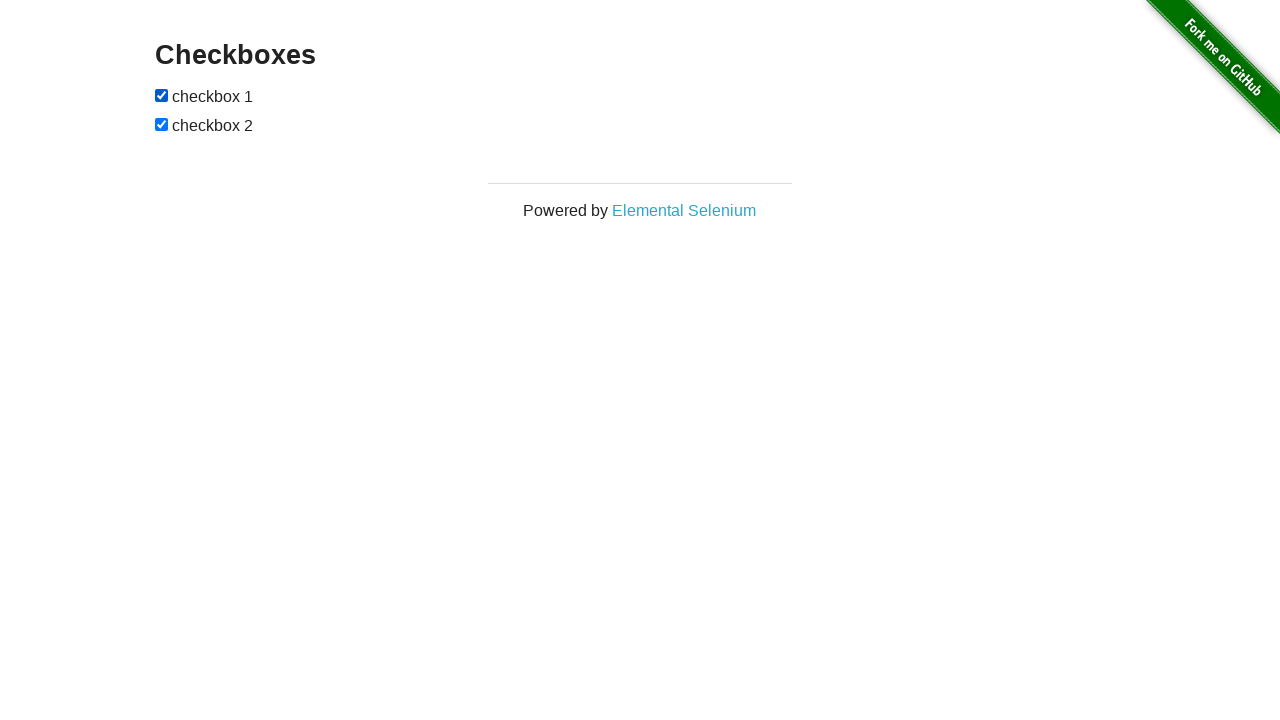

Located second checkbox element
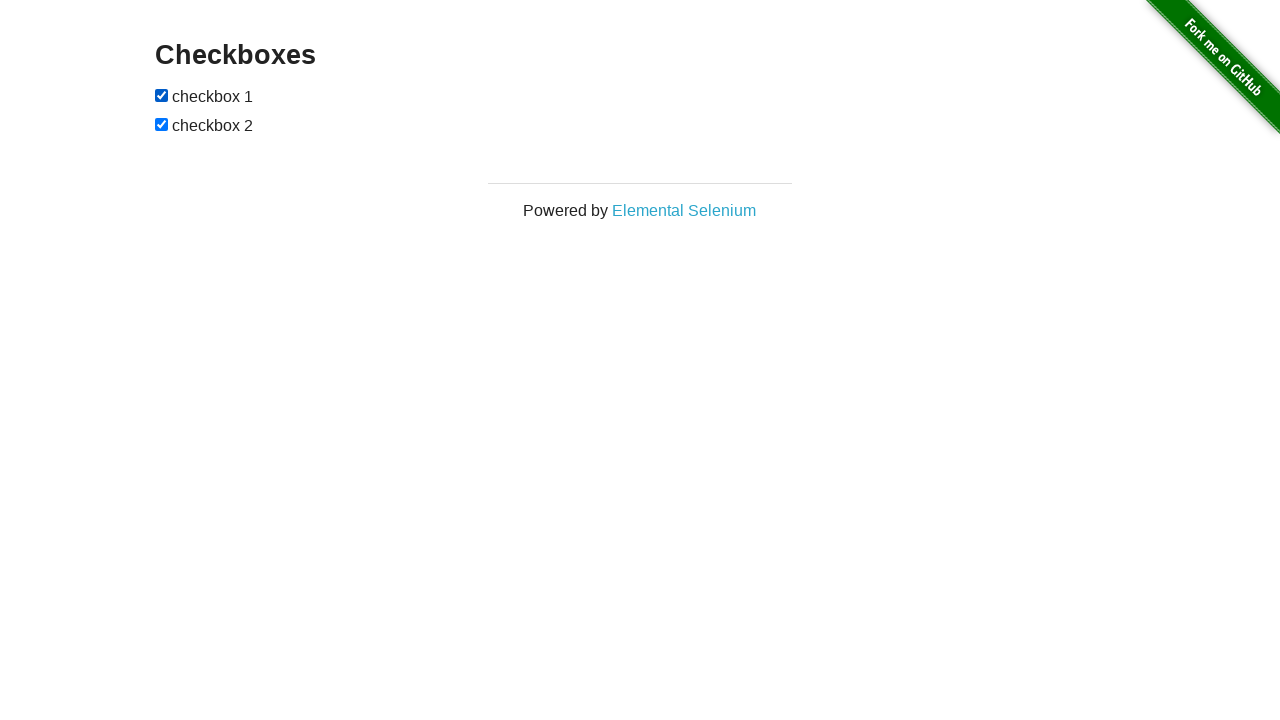

Checked second checkbox state: checked
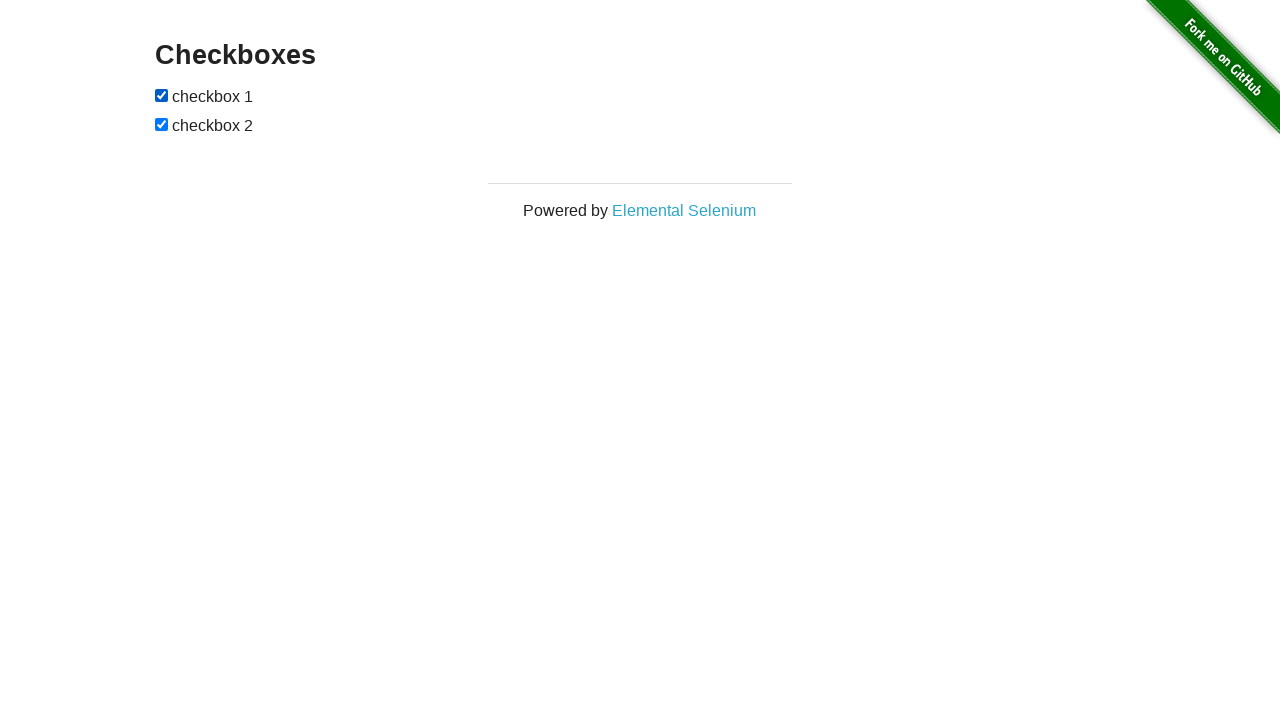

Clicked second checkbox to deselect it at (162, 124) on xpath=//form[@id='checkboxes']/input[2]
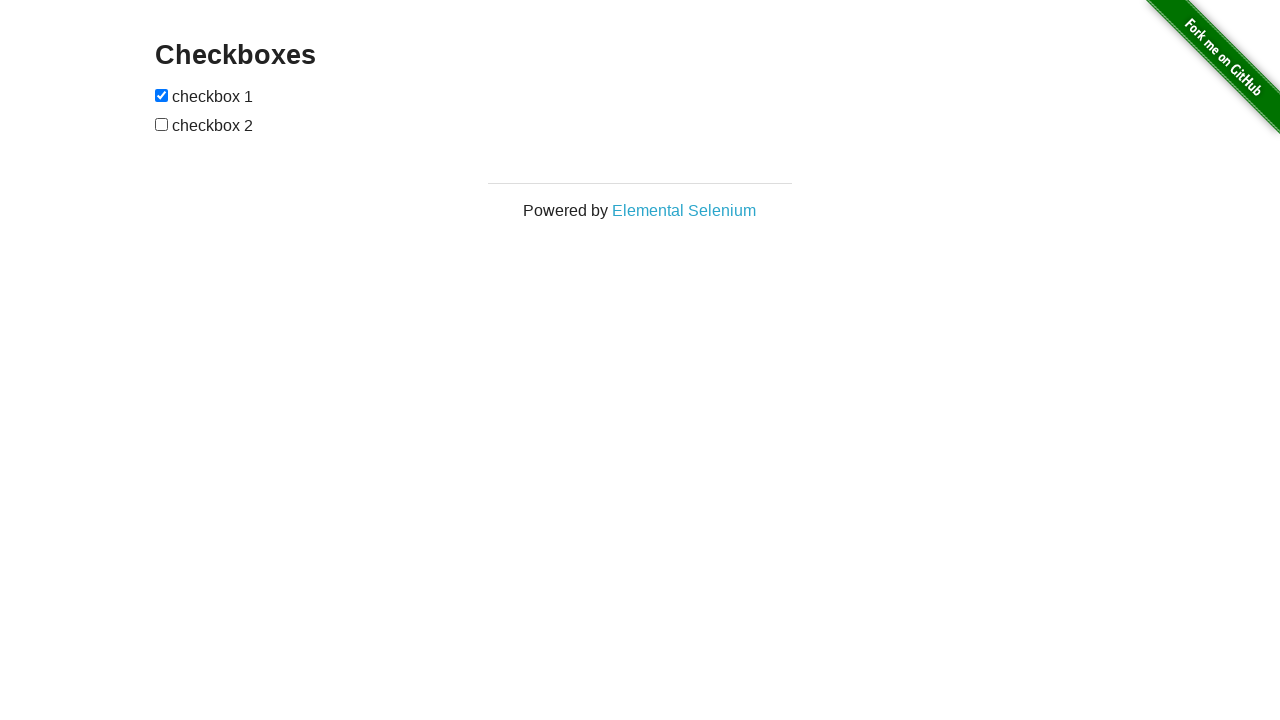

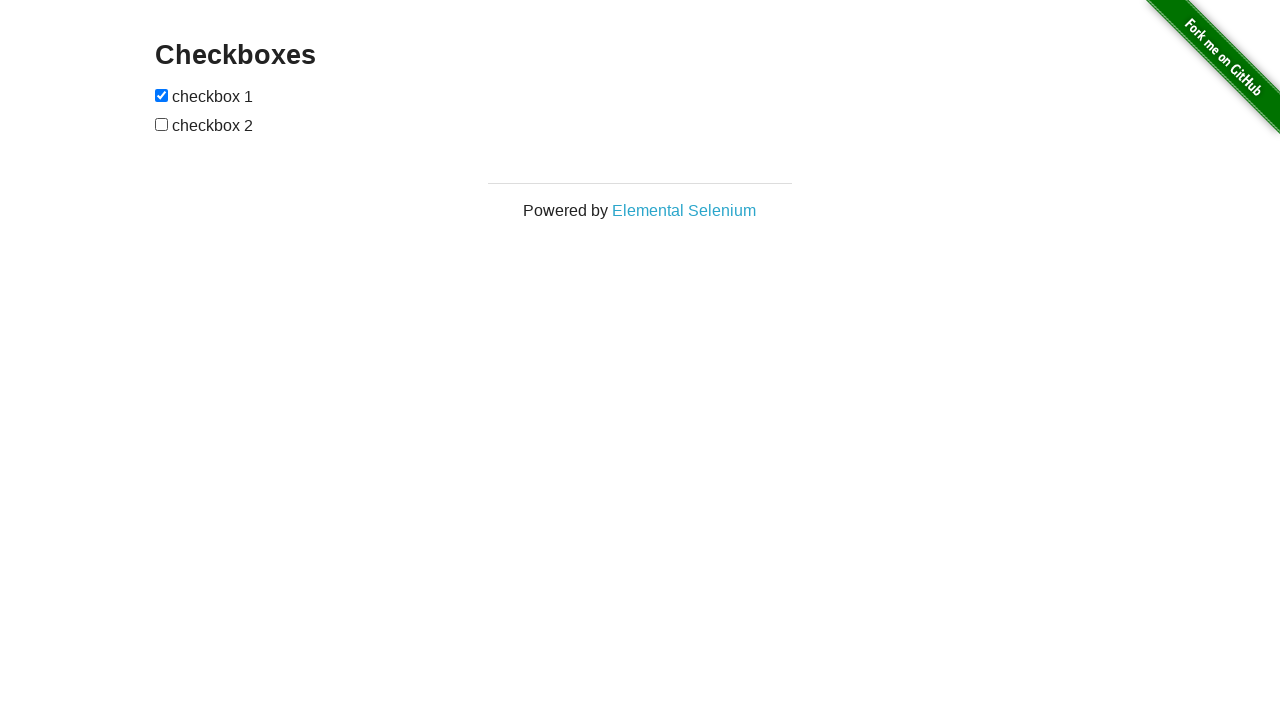